Books a flight on BlazeDemo by selecting departure and destination cities, choosing a flight, and completing the purchase form with passenger and payment details

Starting URL: https://blazedemo.com/

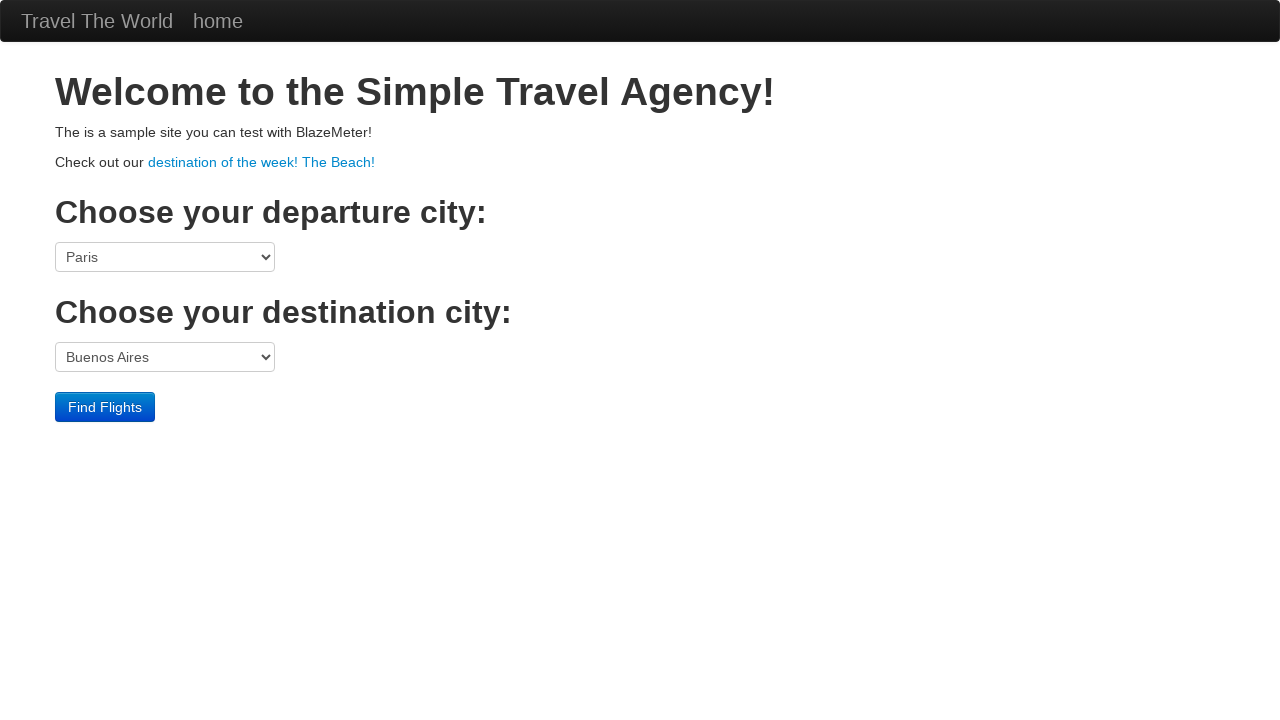

Clicked departure city dropdown at (165, 257) on select[name='fromPort']
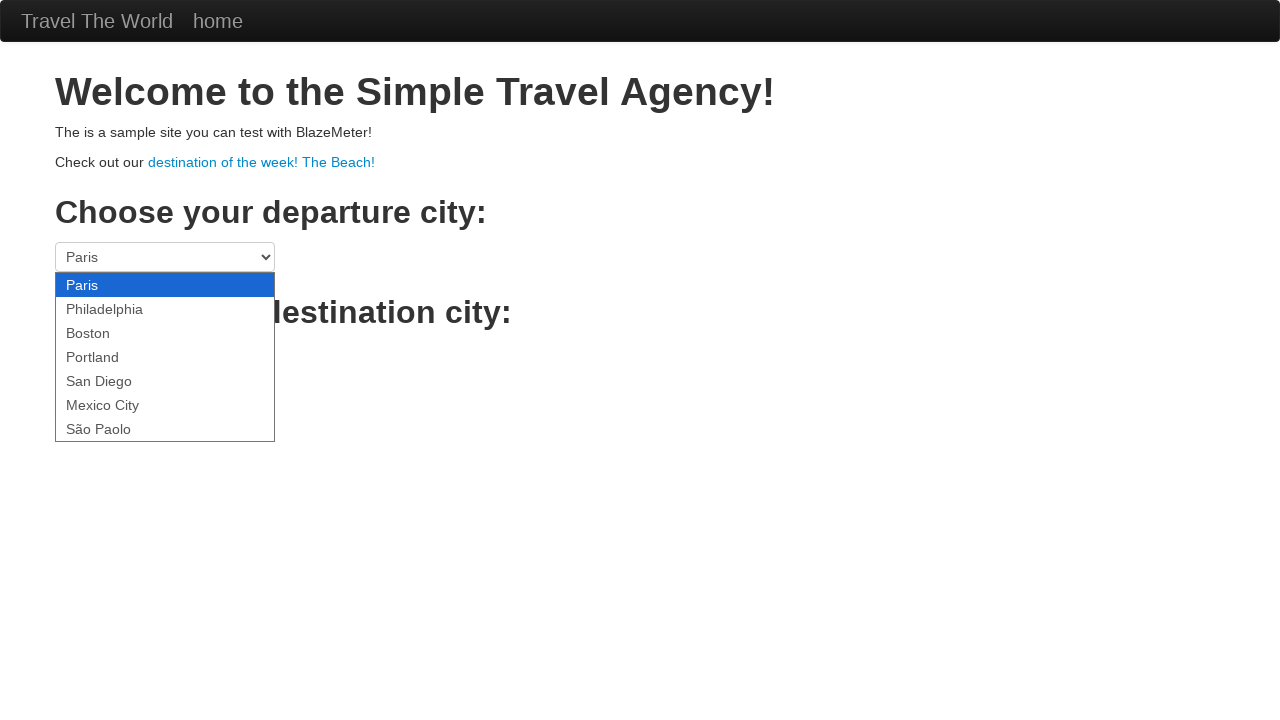

Selected Boston as departure city on select[name='fromPort']
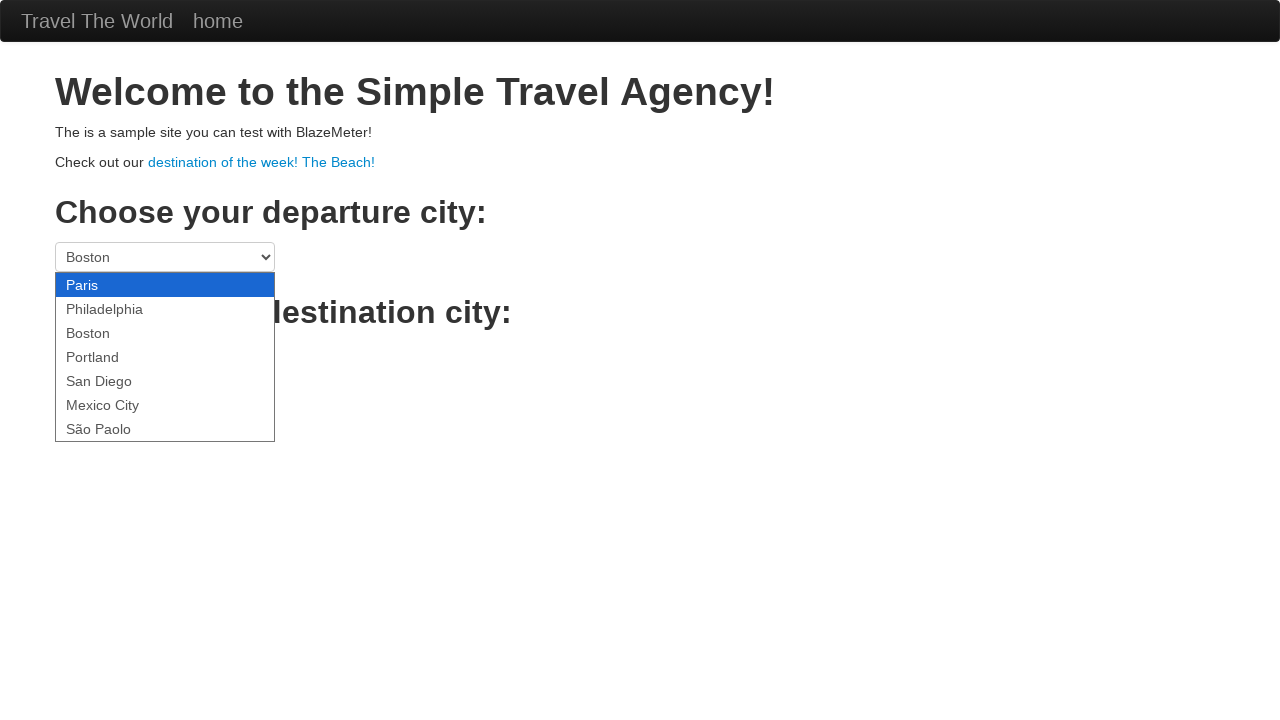

Clicked destination city dropdown at (165, 357) on select[name='toPort']
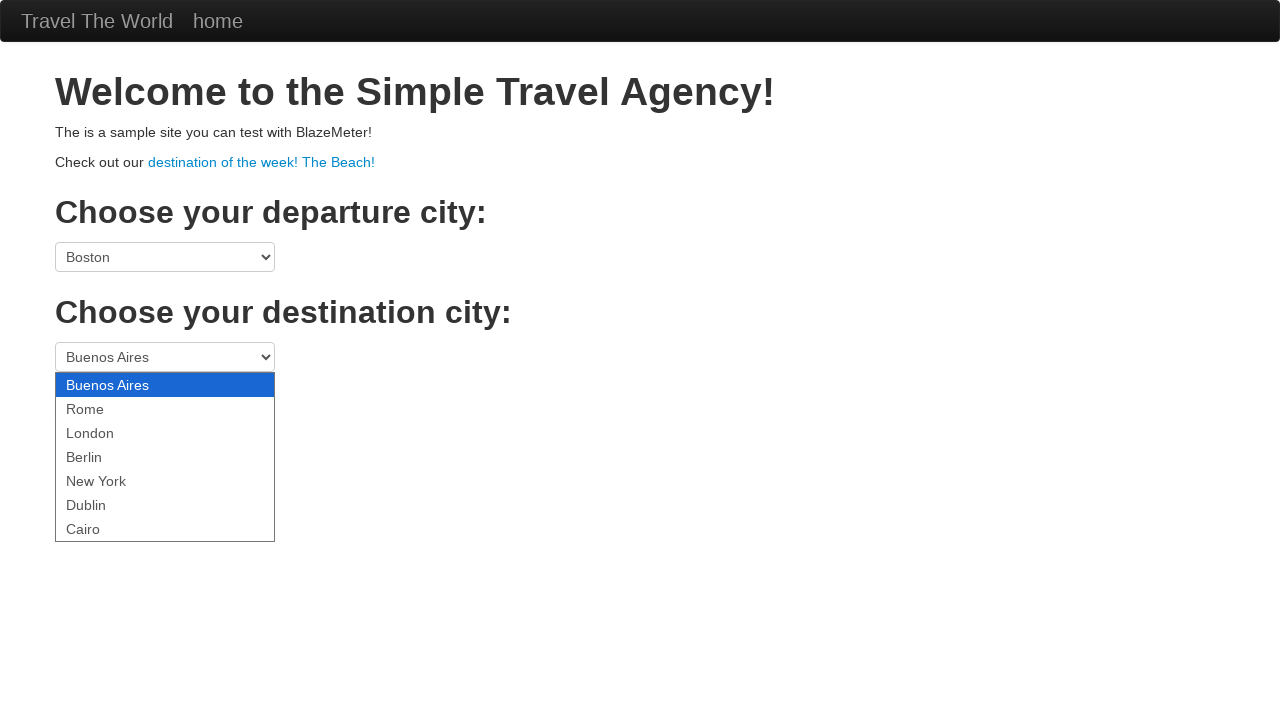

Selected London as destination city on select[name='toPort']
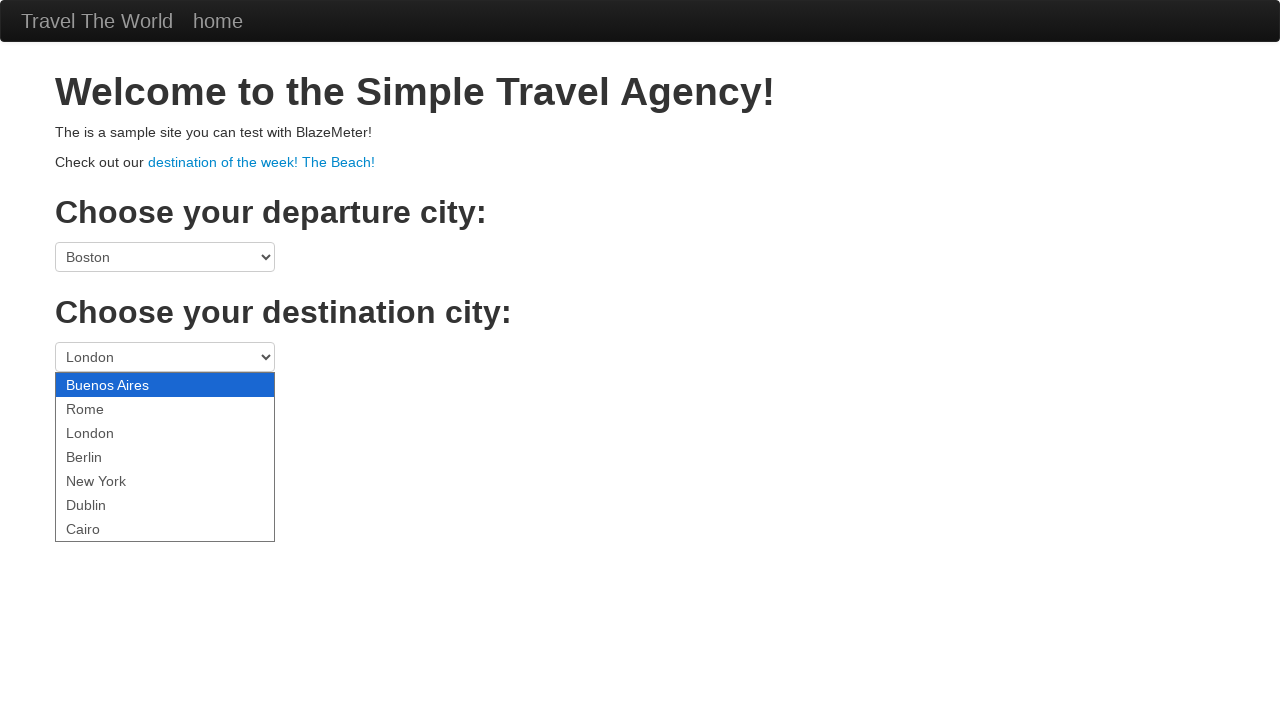

Clicked Find Flights button at (105, 407) on input[value='Find Flights']
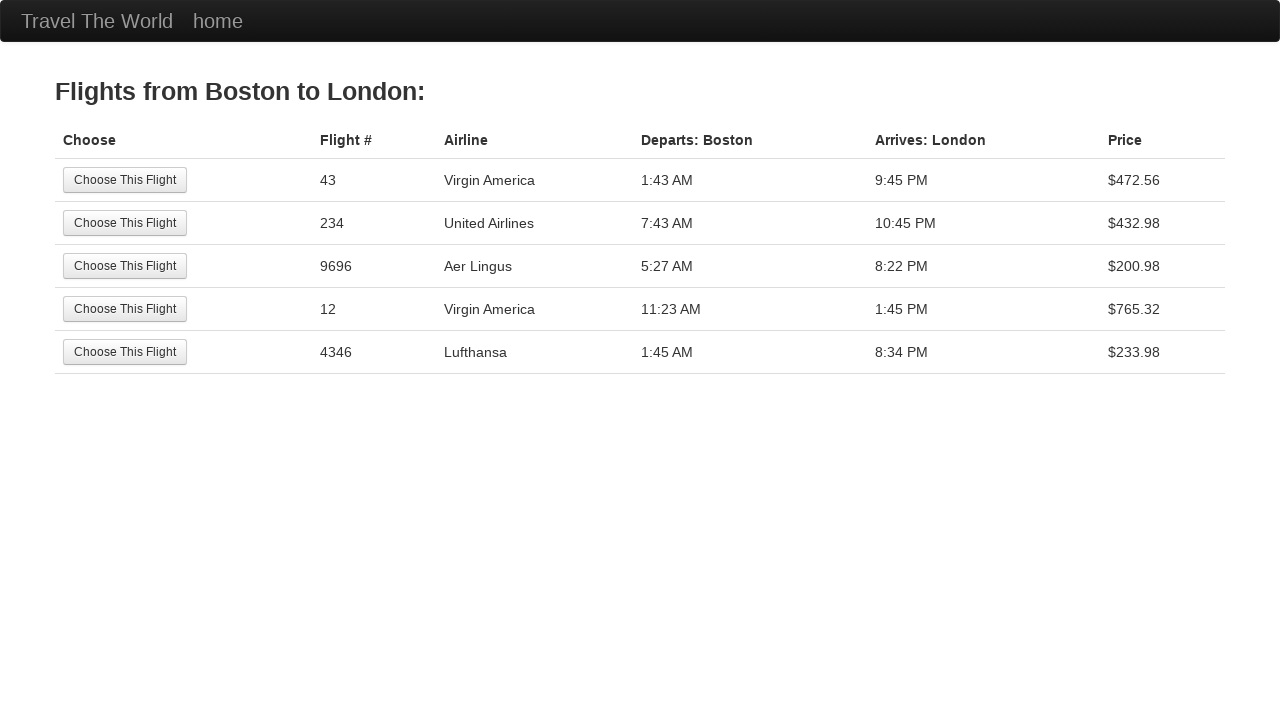

Flight results loaded
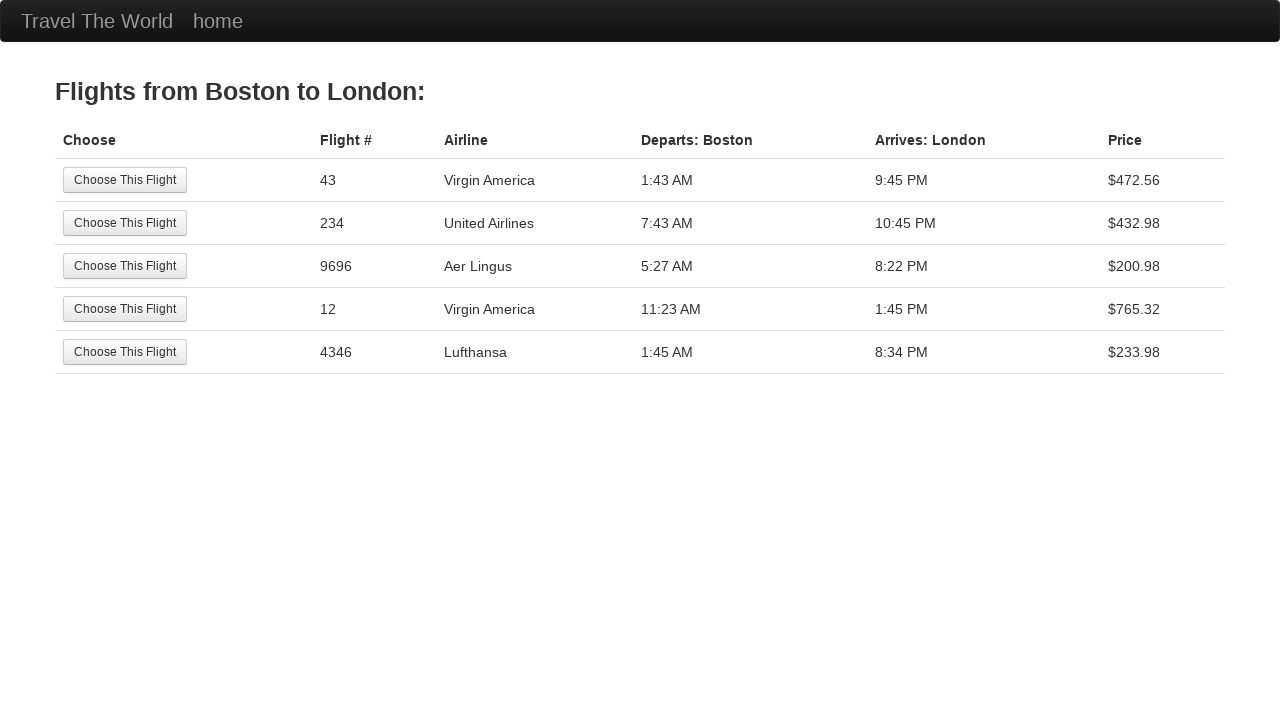

Selected first available flight at (125, 180) on tbody tr td input
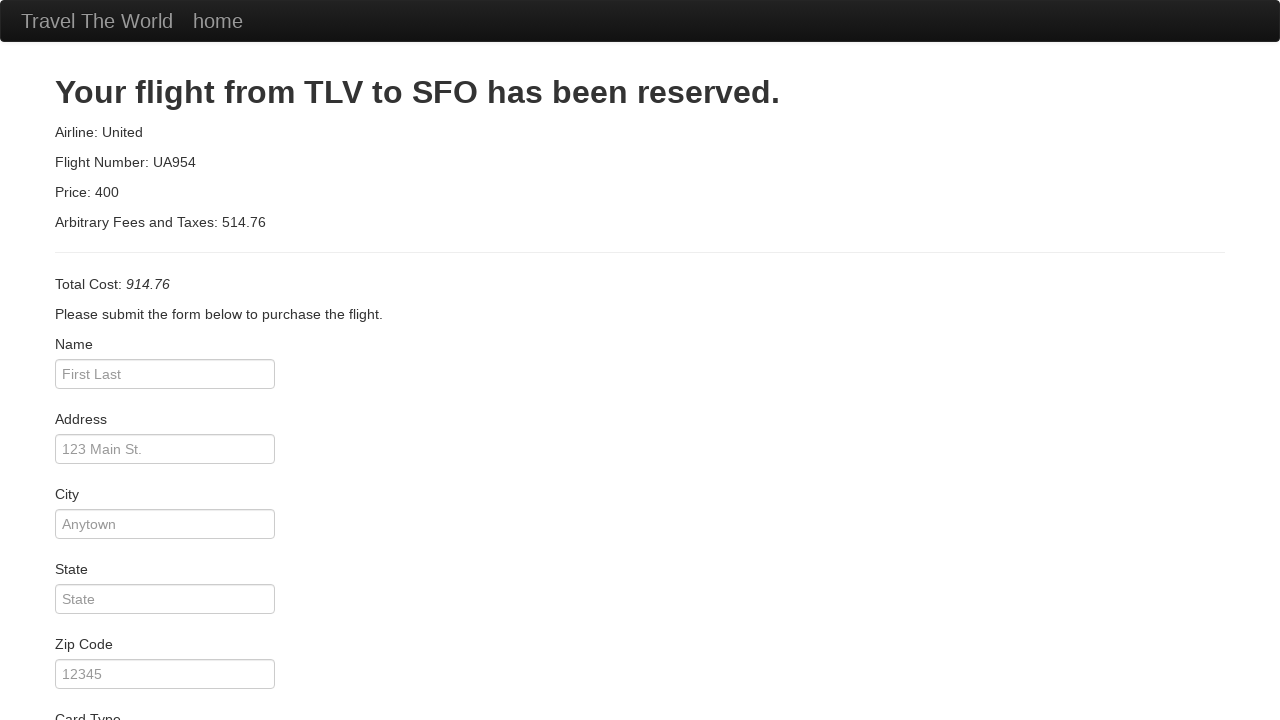

Entered passenger name: Ravikanth on #inputName
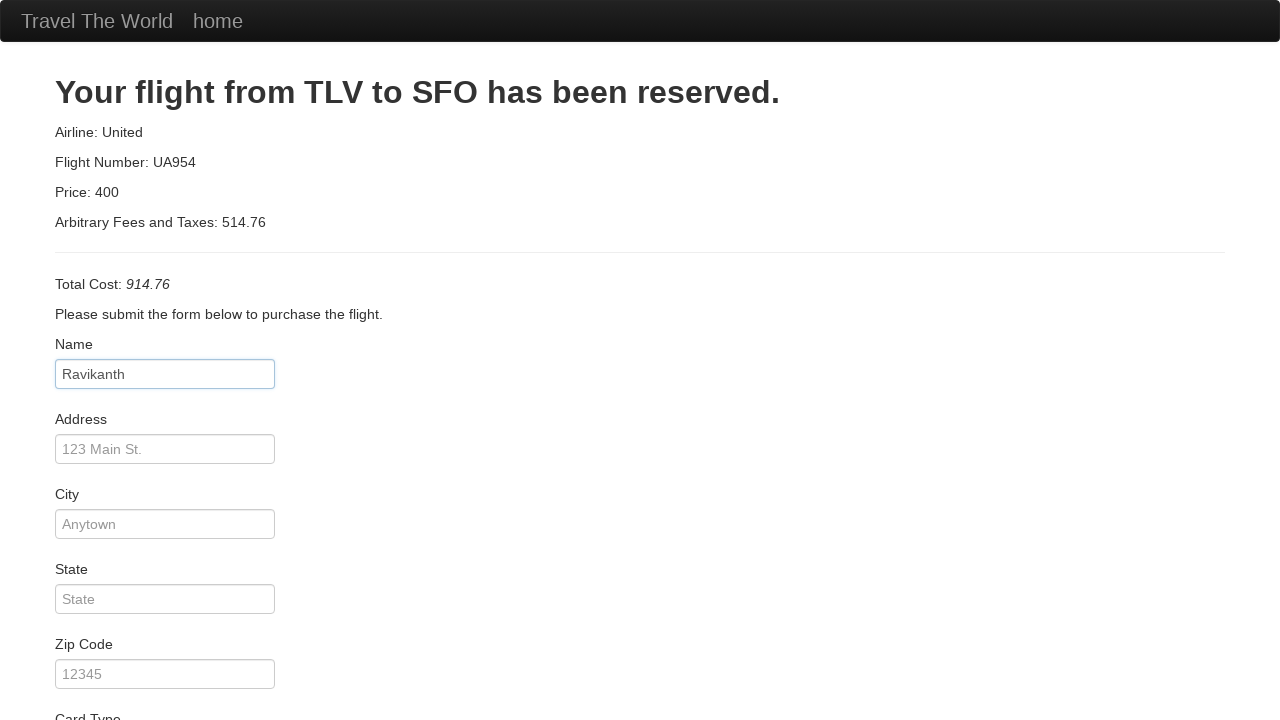

Entered address: karnataka on #address
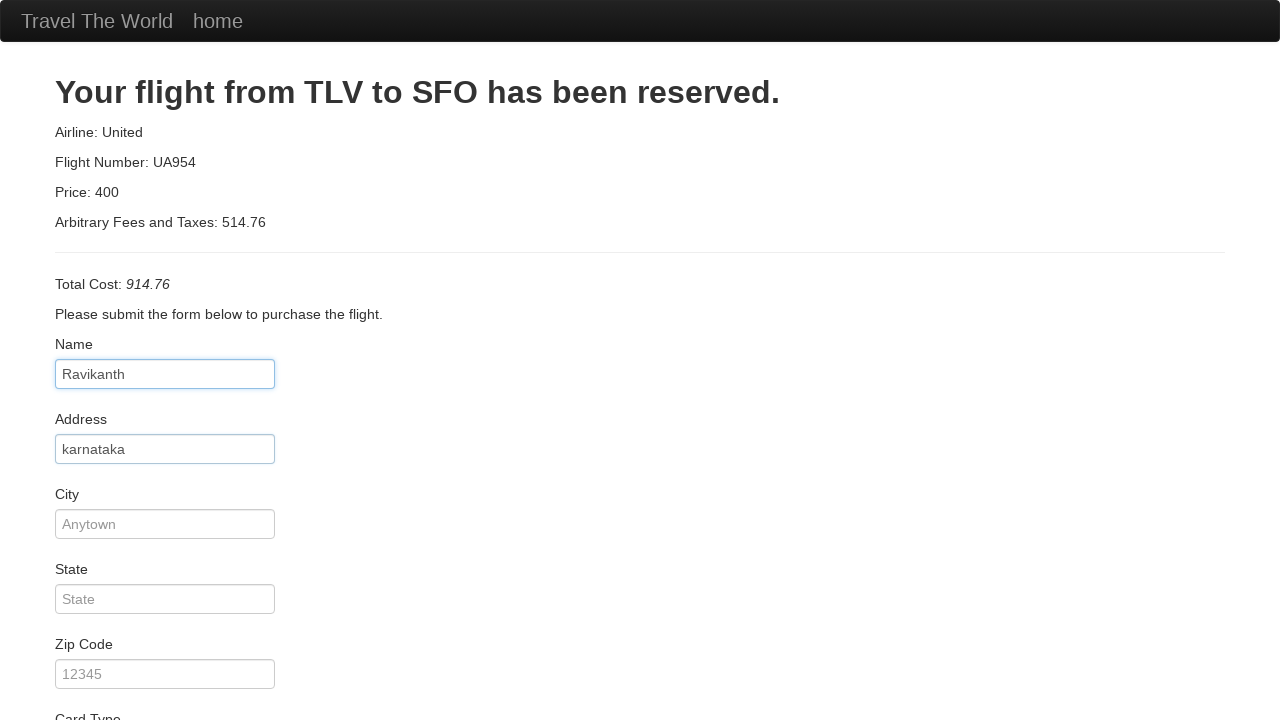

Entered city: Chittapur on #city
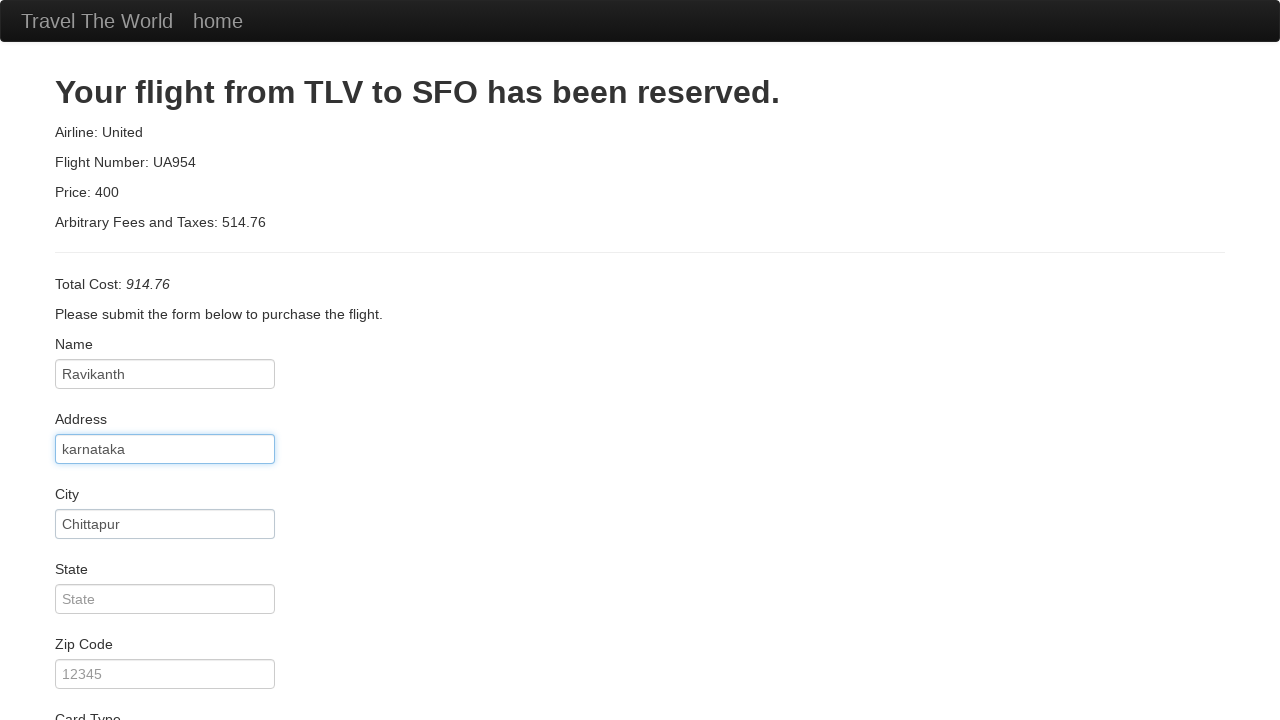

Entered state: Karnataka on #state
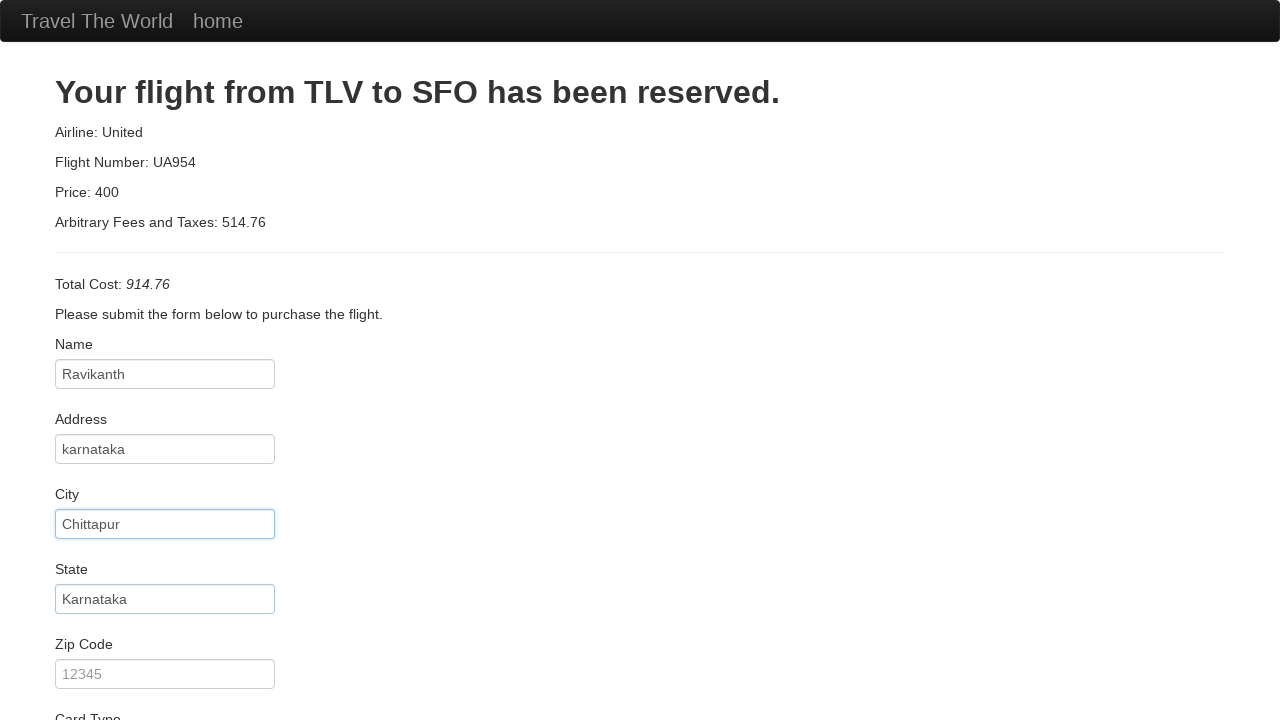

Entered zip code: 426272 on #zipCode
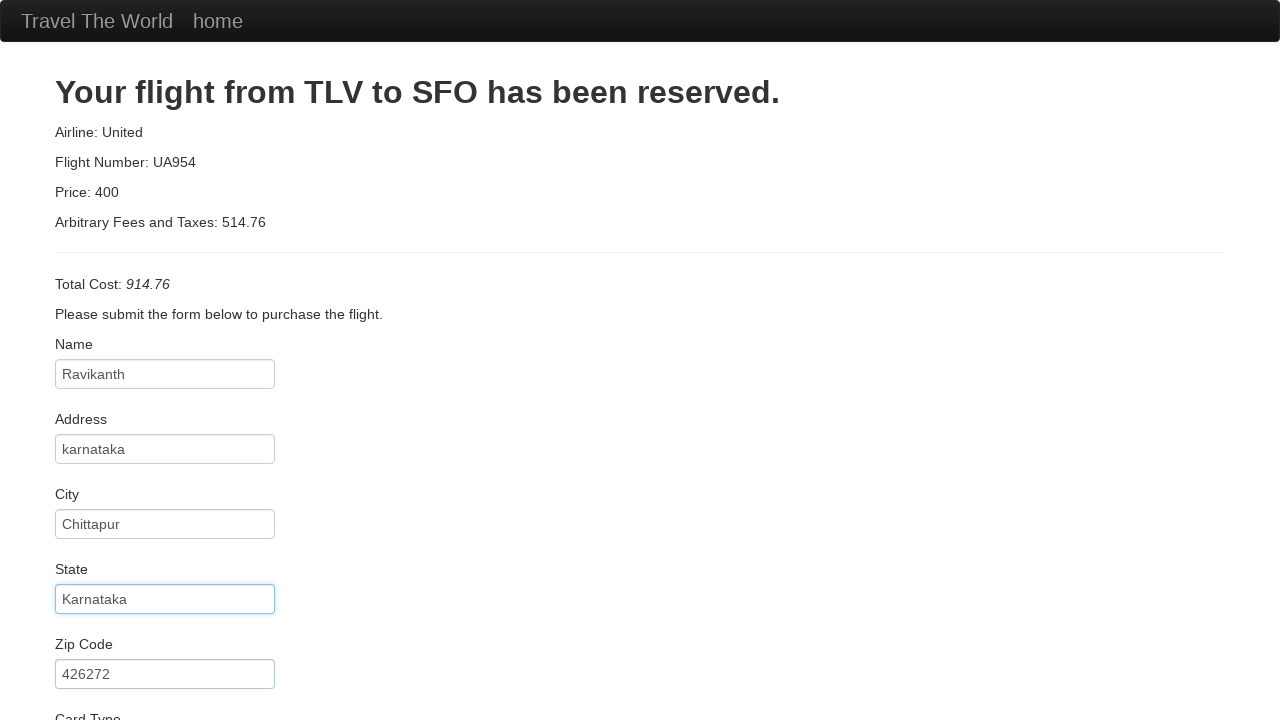

Clicked card type dropdown at (165, 360) on select[name='cardType']
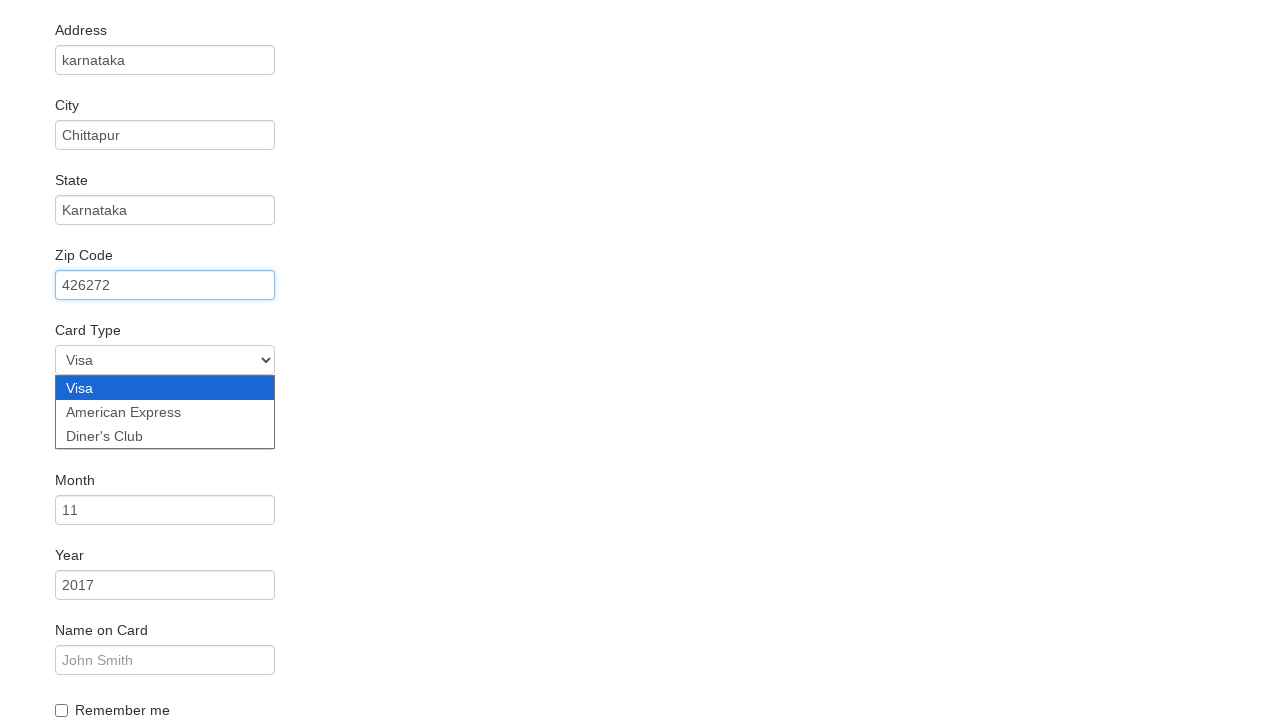

Selected American Express as card type on select[name='cardType']
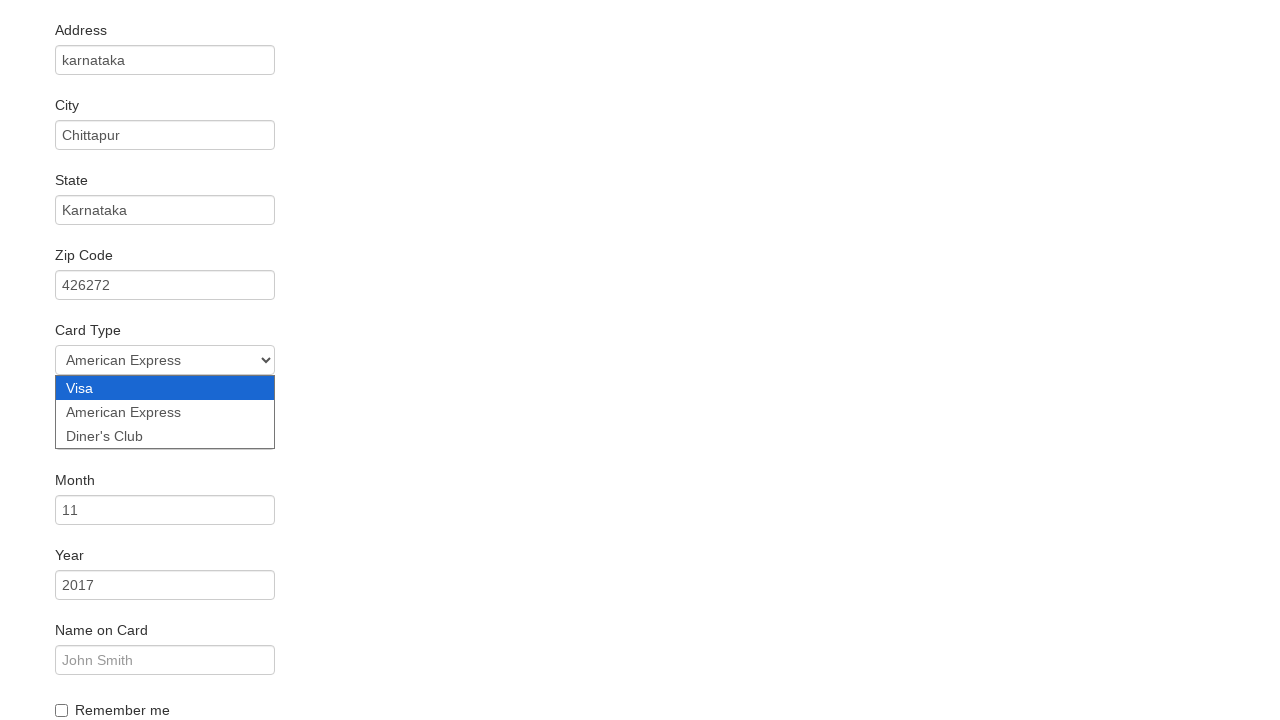

Entered credit card number on #creditCardNumber
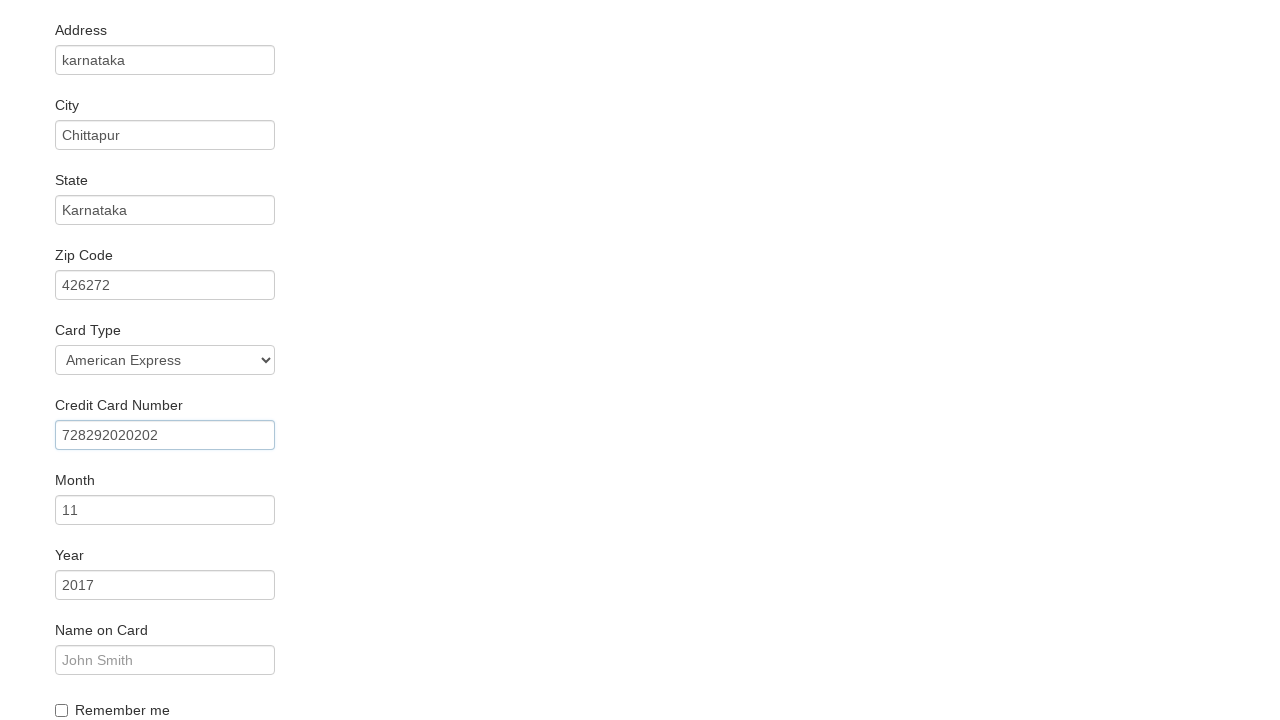

Cleared credit card month field on #creditCardMonth
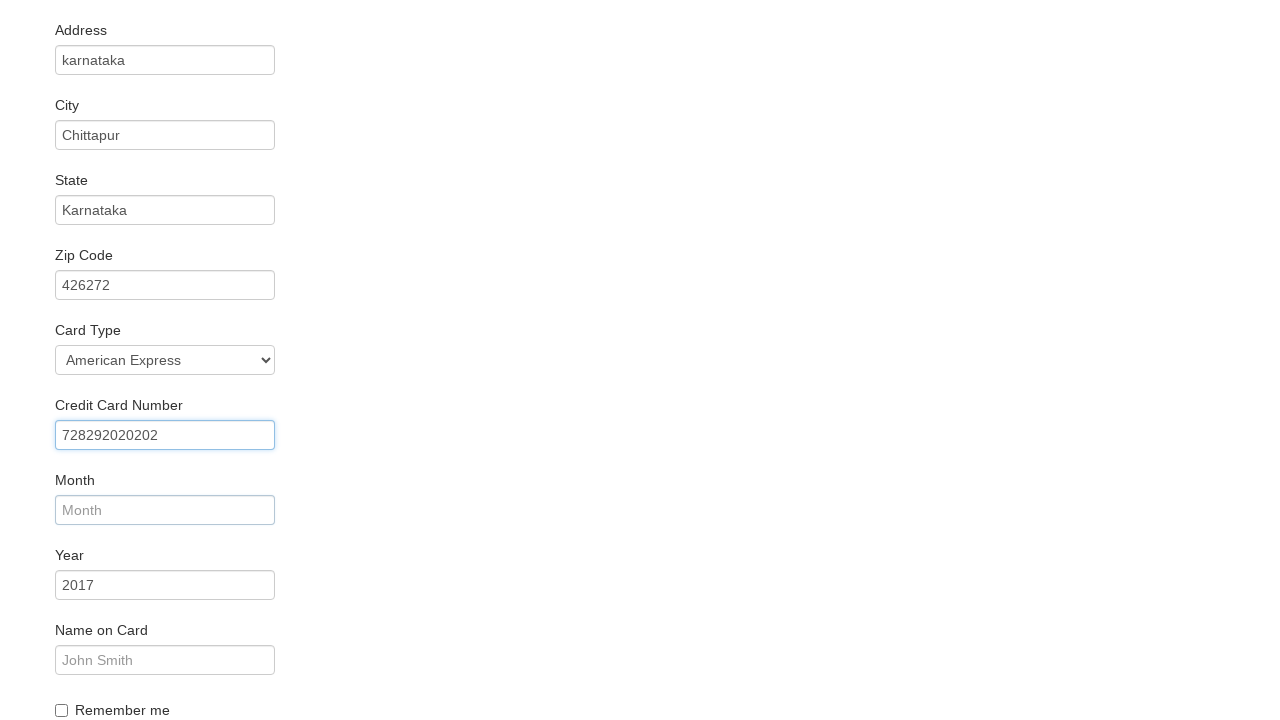

Entered credit card month: 12 on #creditCardMonth
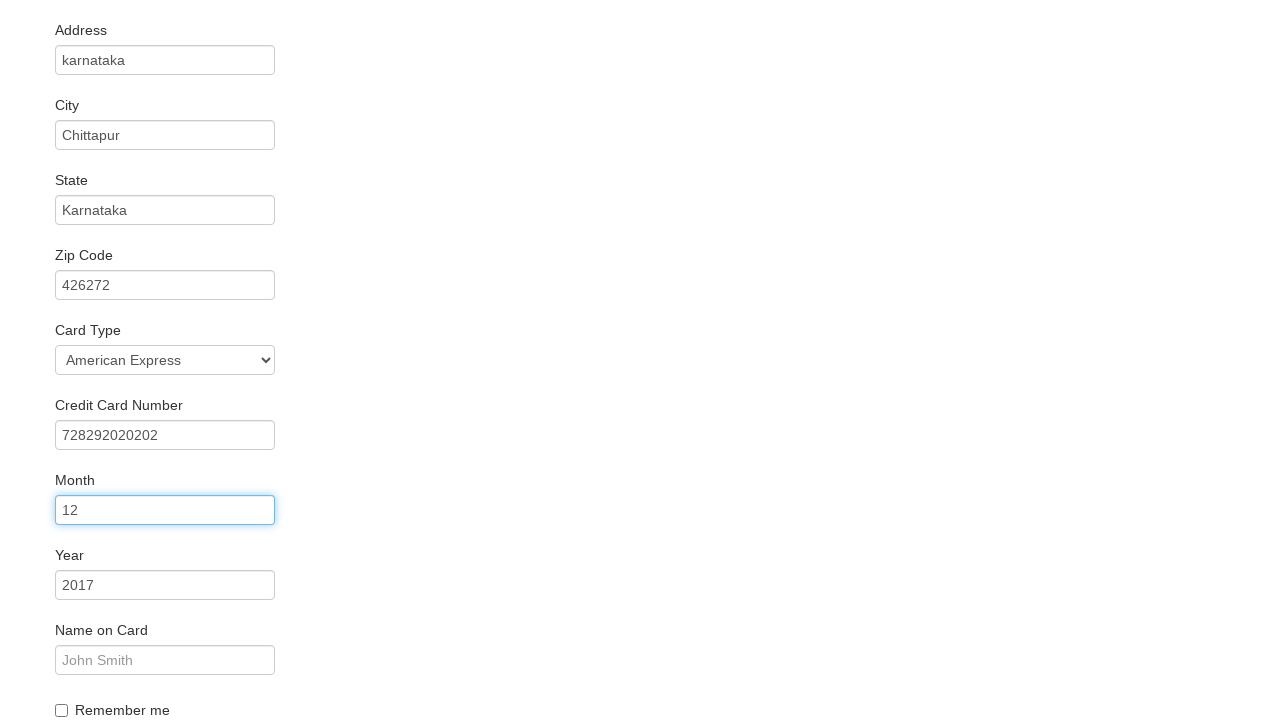

Cleared credit card year field on #creditCardYear
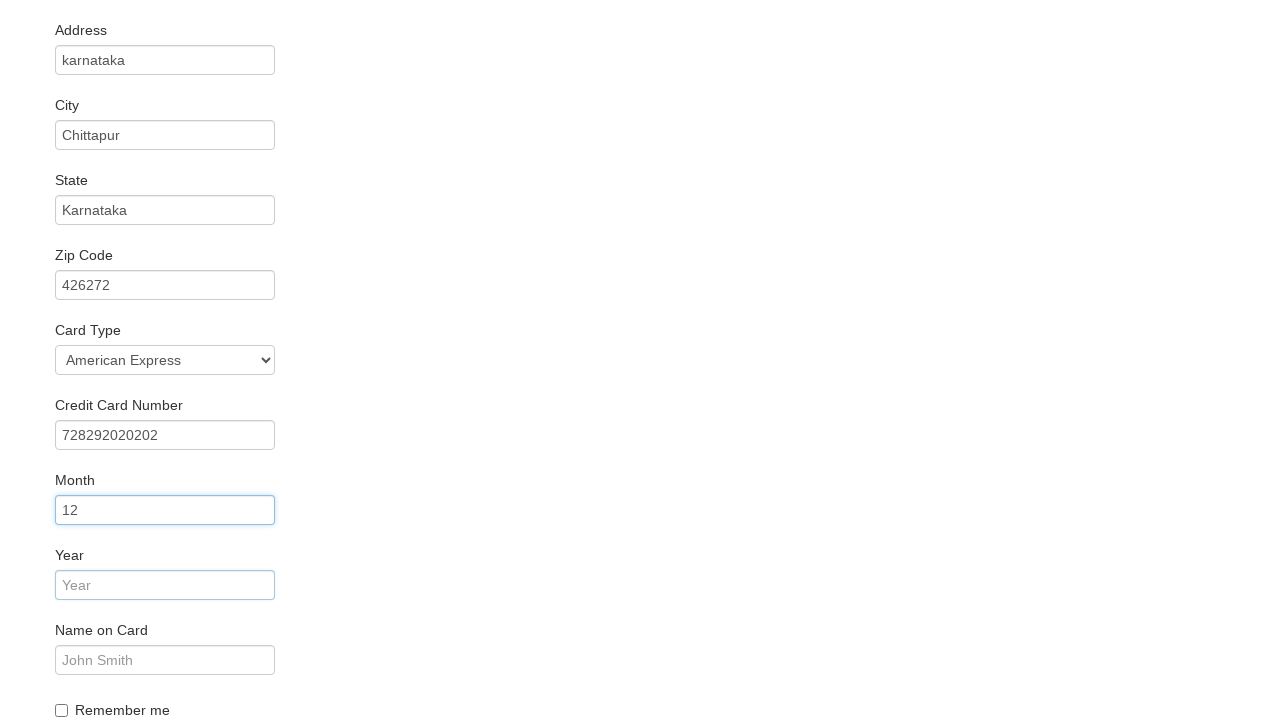

Entered credit card year: 2022 on #creditCardYear
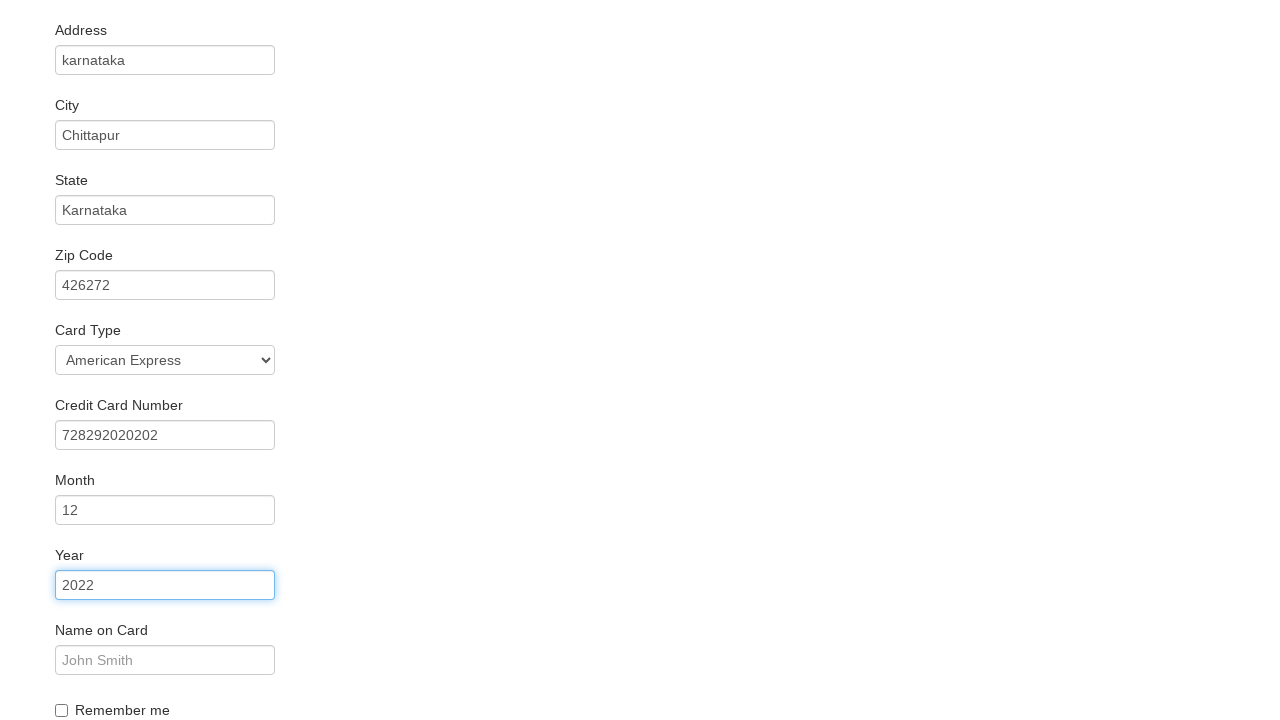

Entered name on card: RaviKanth on #nameOnCard
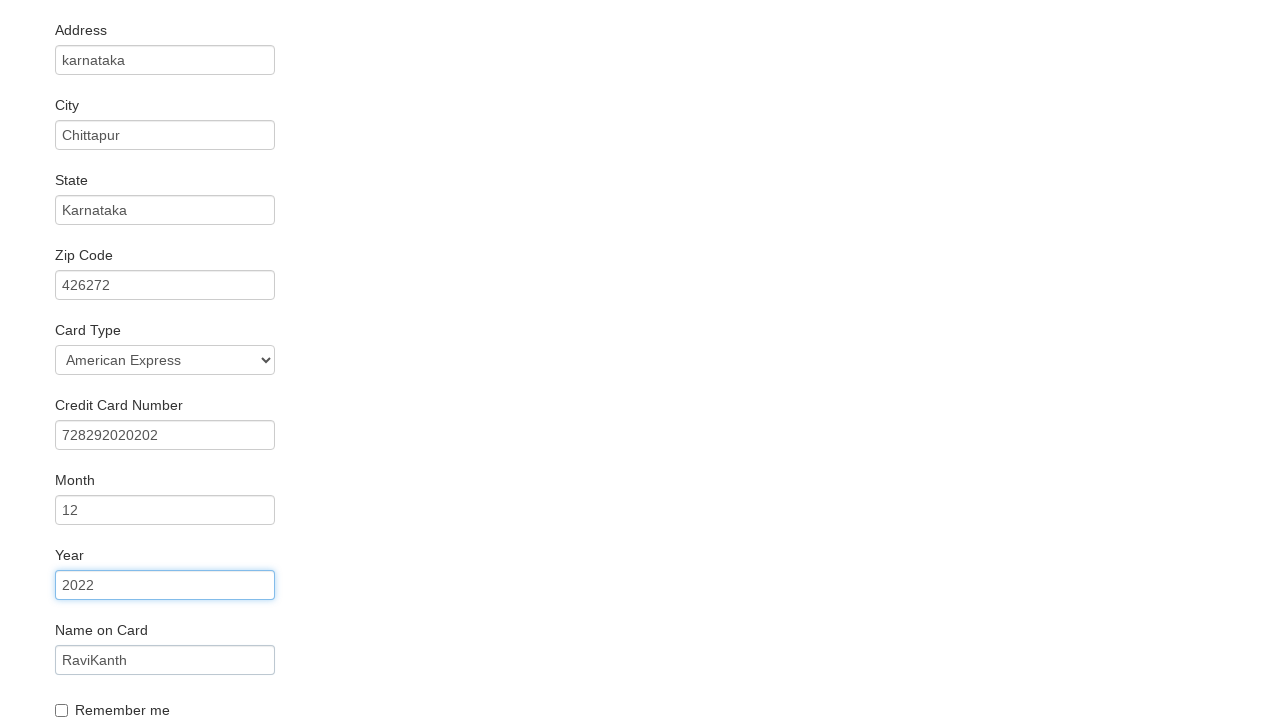

Checked Remember Me checkbox at (62, 710) on #rememberMe
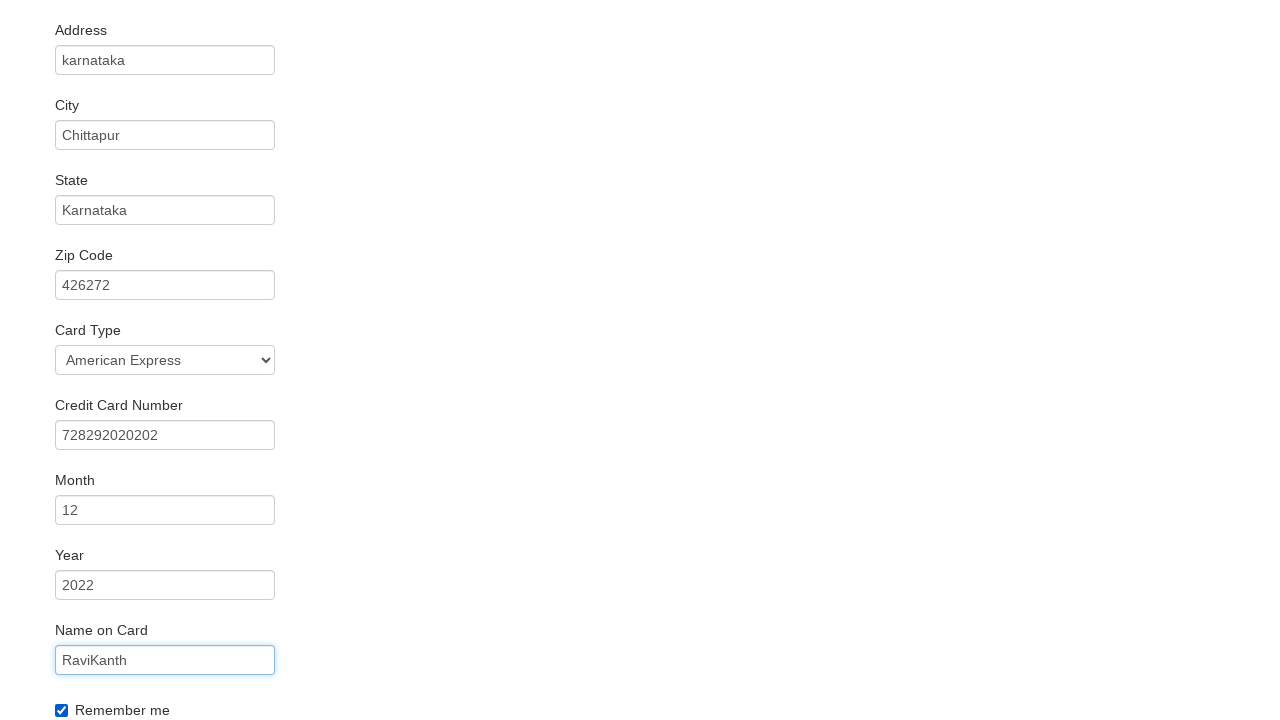

Clicked Purchase Flight button to complete booking at (118, 685) on input[value='Purchase Flight']
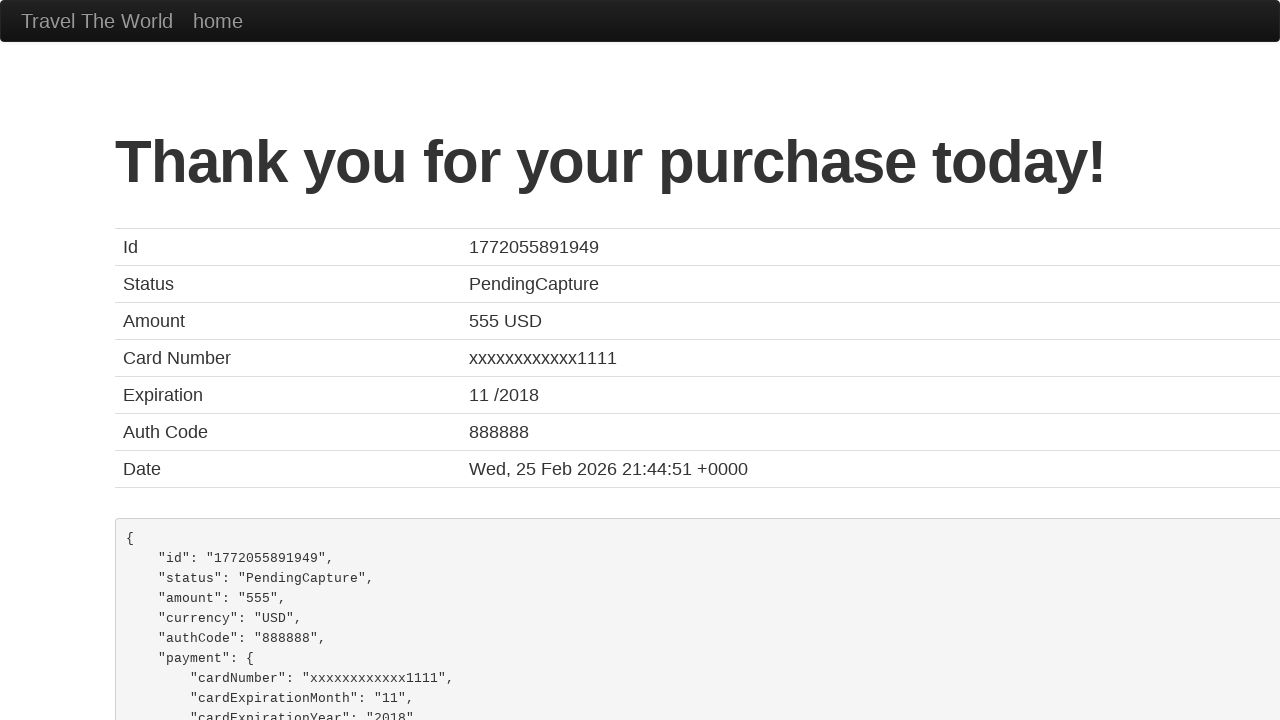

Flight booking confirmation page loaded
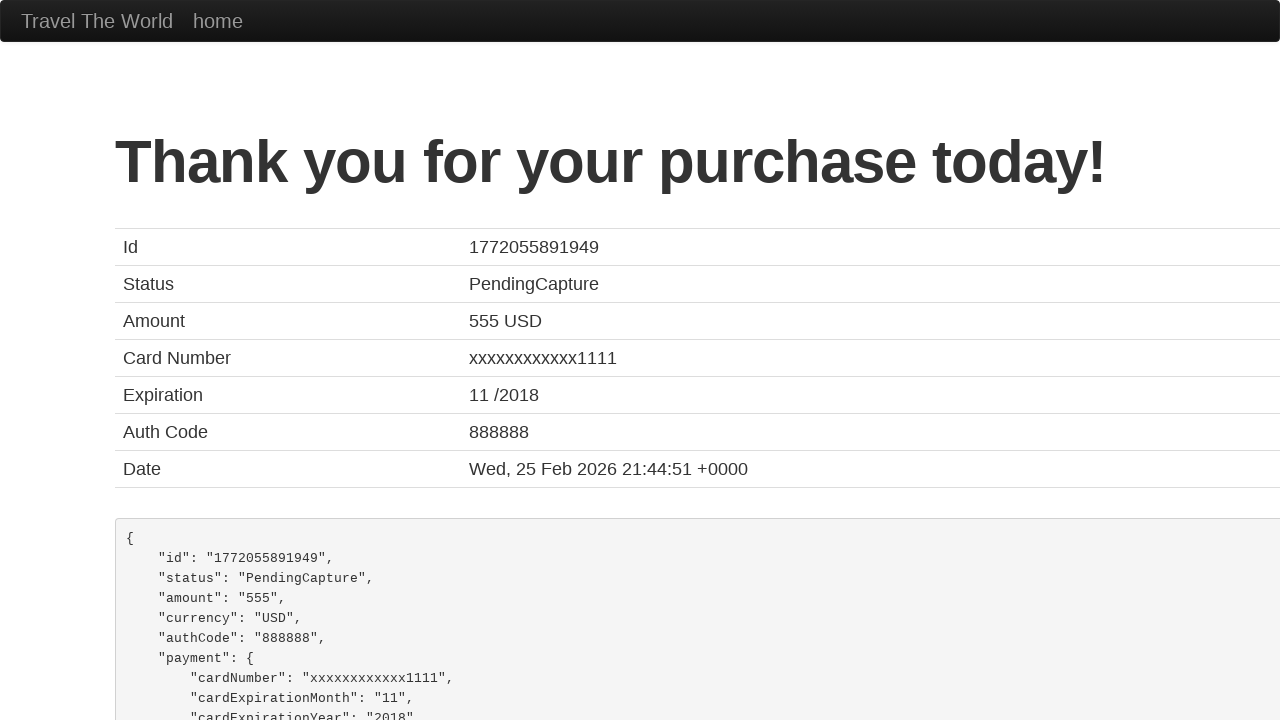

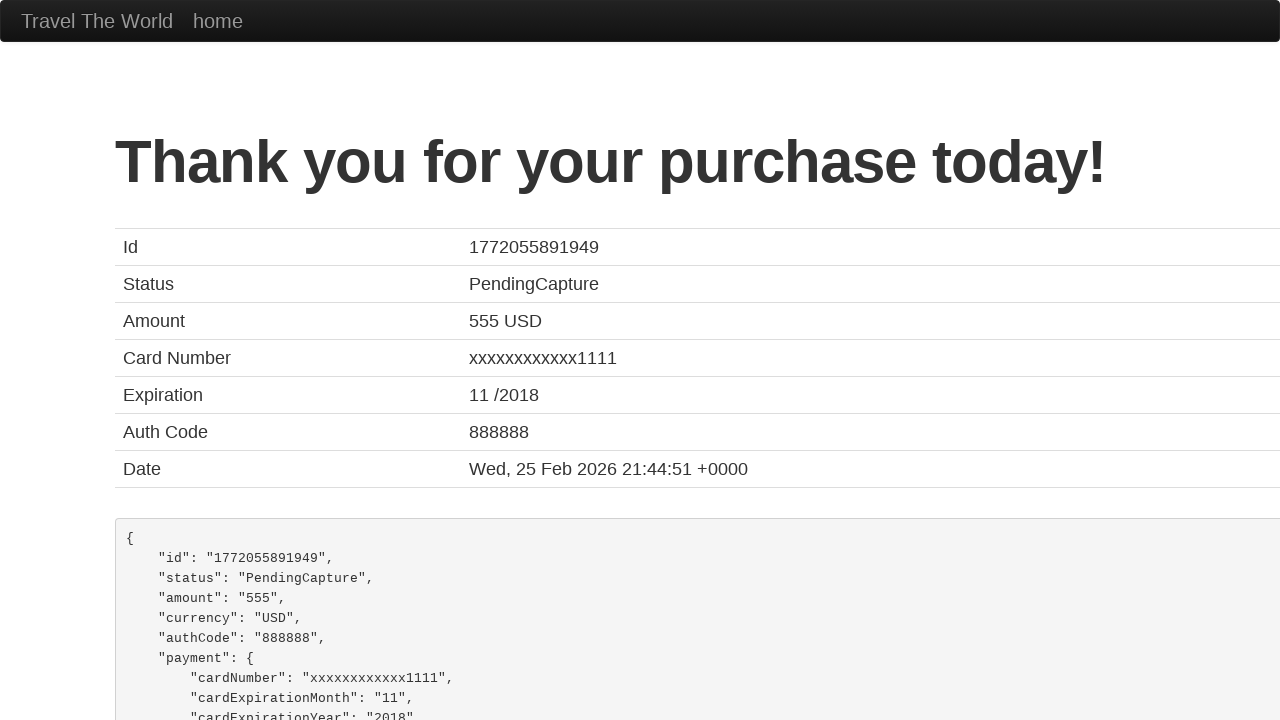